Navigates to the Sauce Labs guinea pig test page

Starting URL: http://saucelabs.com/test/guinea-pig

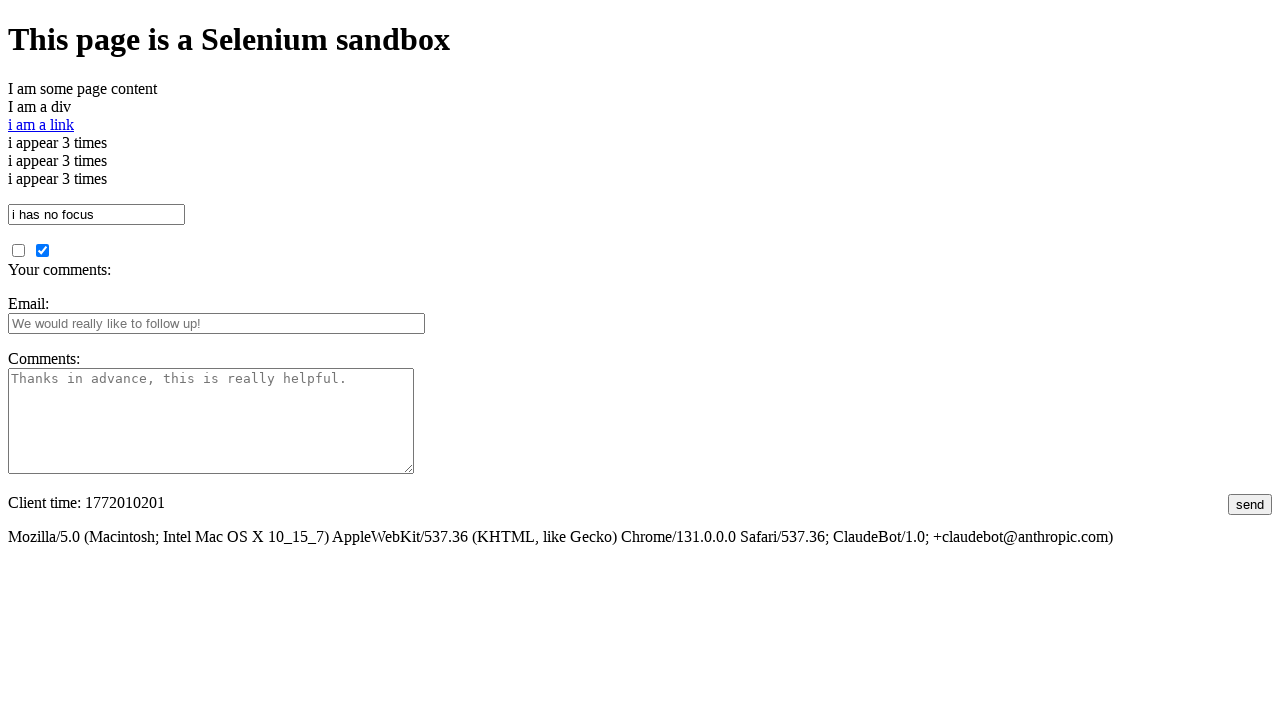

Navigated to Sauce Labs guinea pig test page
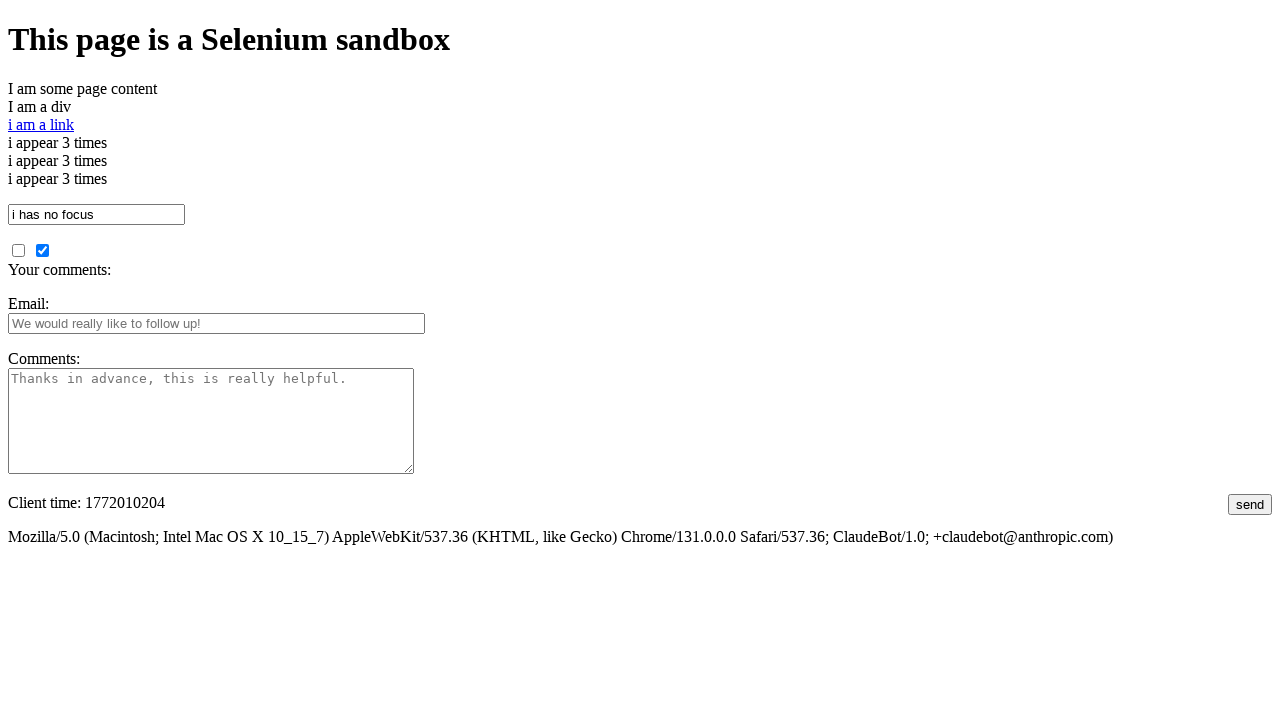

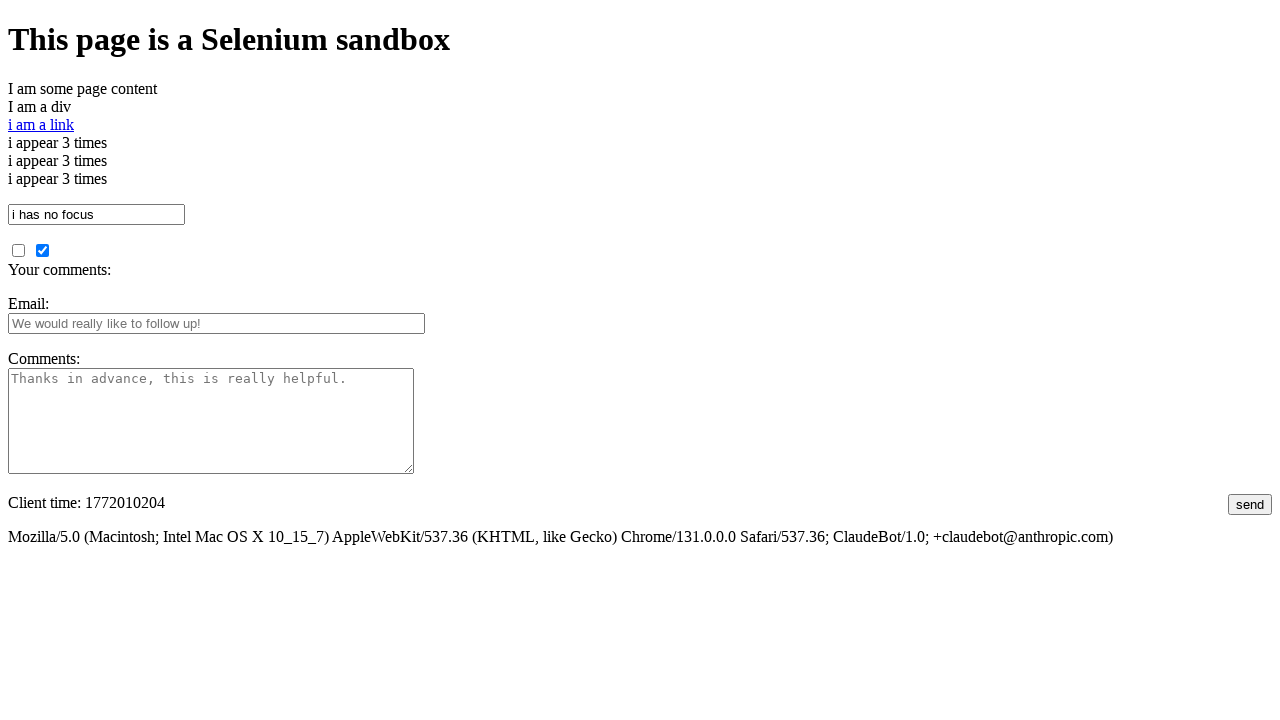